Tests that the browser back button works correctly with todo list filters, navigating through filter history.

Starting URL: https://demo.playwright.dev/todomvc

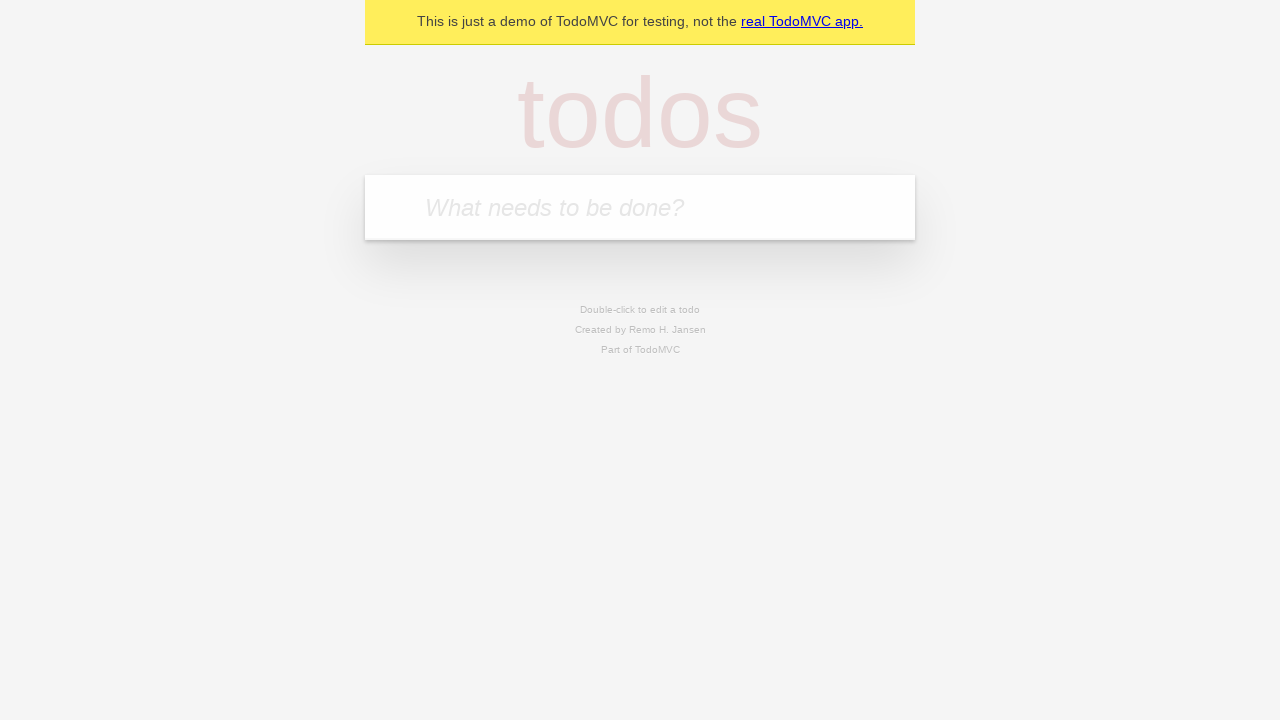

Filled new todo input with 'buy some cheese' on internal:attr=[placeholder="What needs to be done?"i]
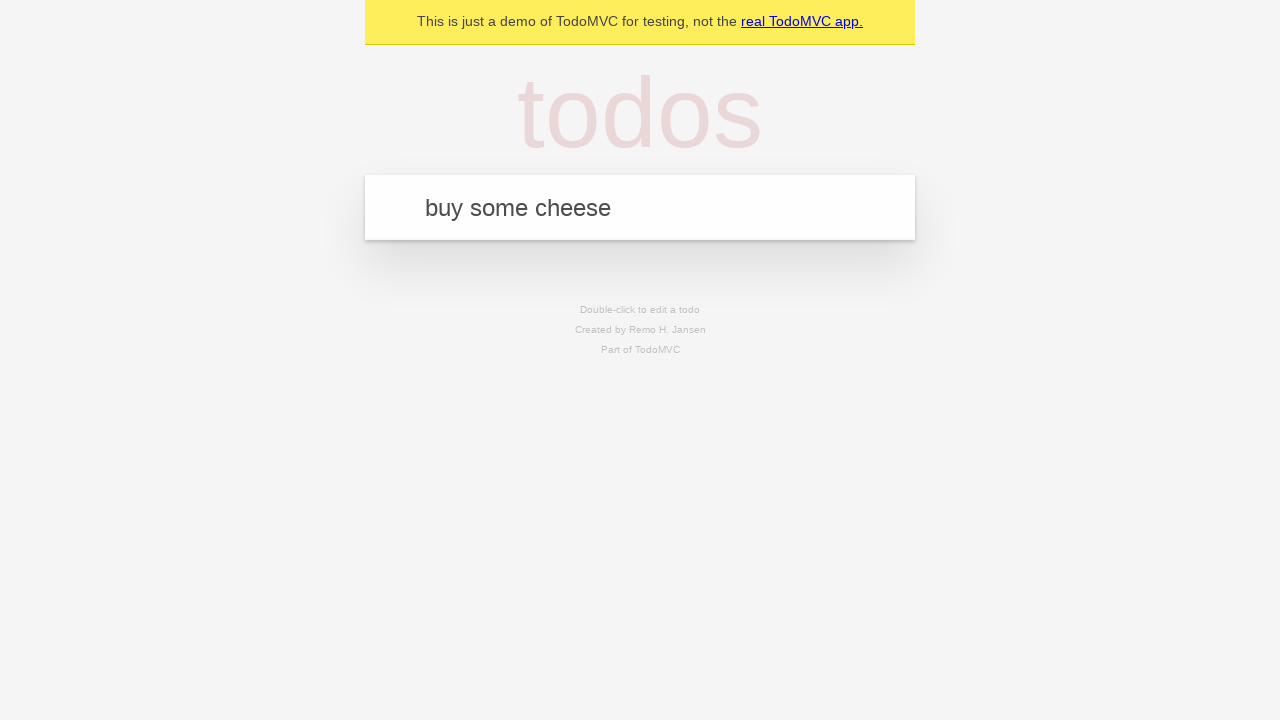

Pressed Enter to add todo 'buy some cheese' on internal:attr=[placeholder="What needs to be done?"i]
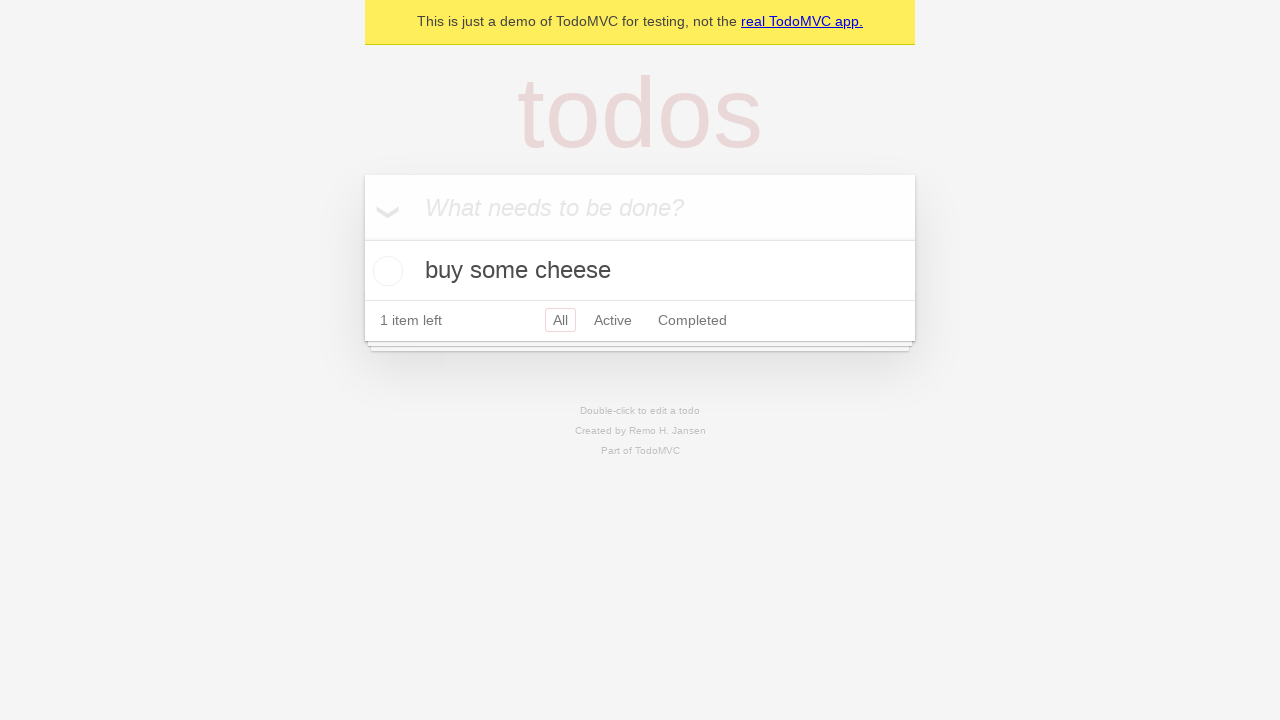

Filled new todo input with 'feed the cat' on internal:attr=[placeholder="What needs to be done?"i]
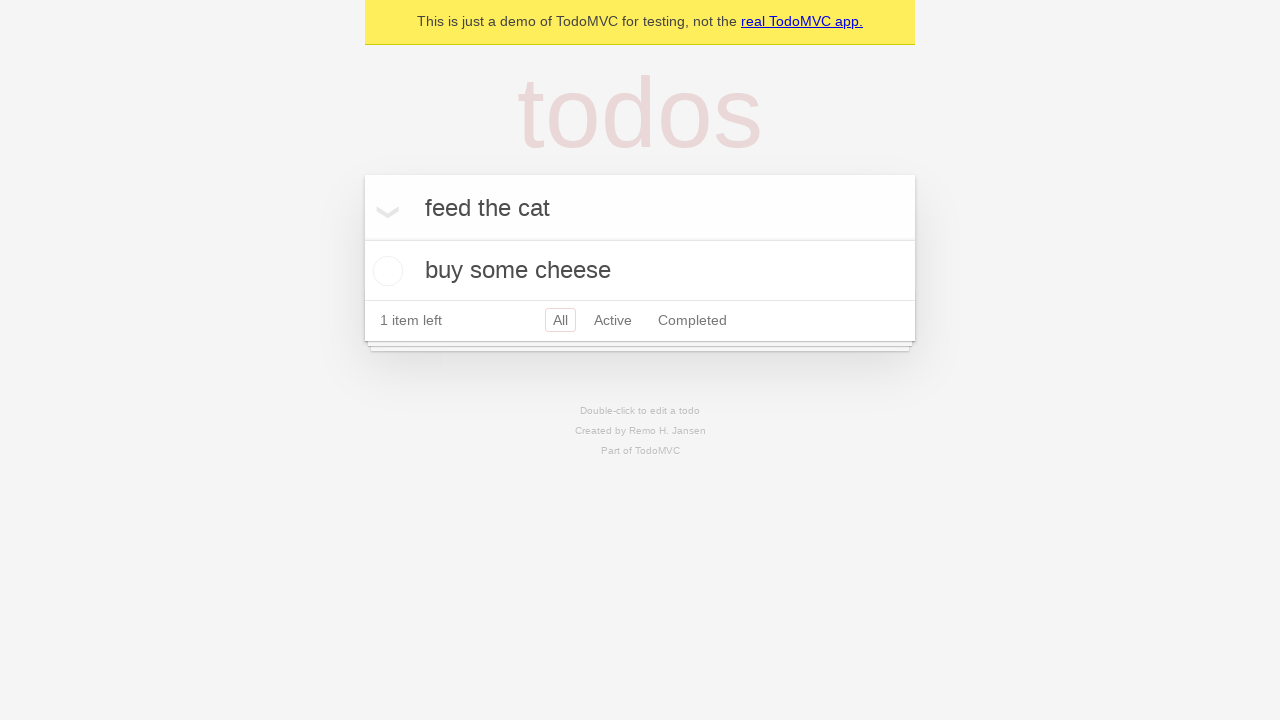

Pressed Enter to add todo 'feed the cat' on internal:attr=[placeholder="What needs to be done?"i]
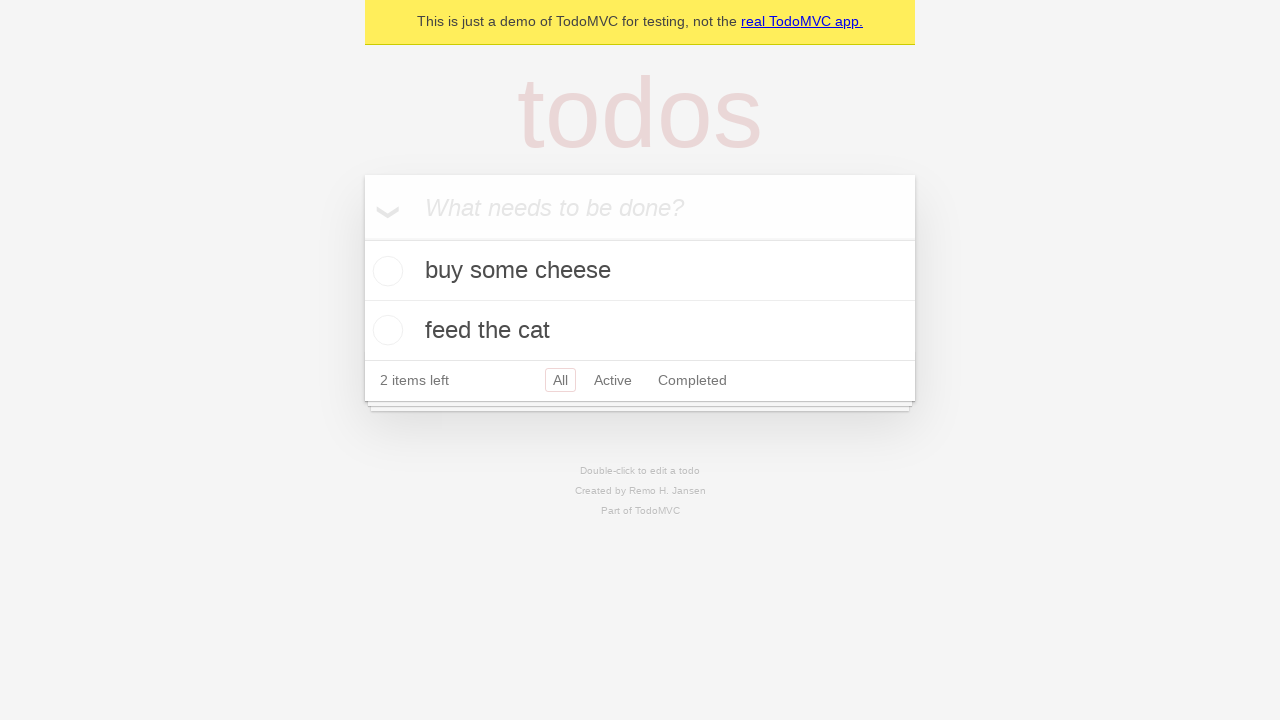

Filled new todo input with 'book a doctors appointment' on internal:attr=[placeholder="What needs to be done?"i]
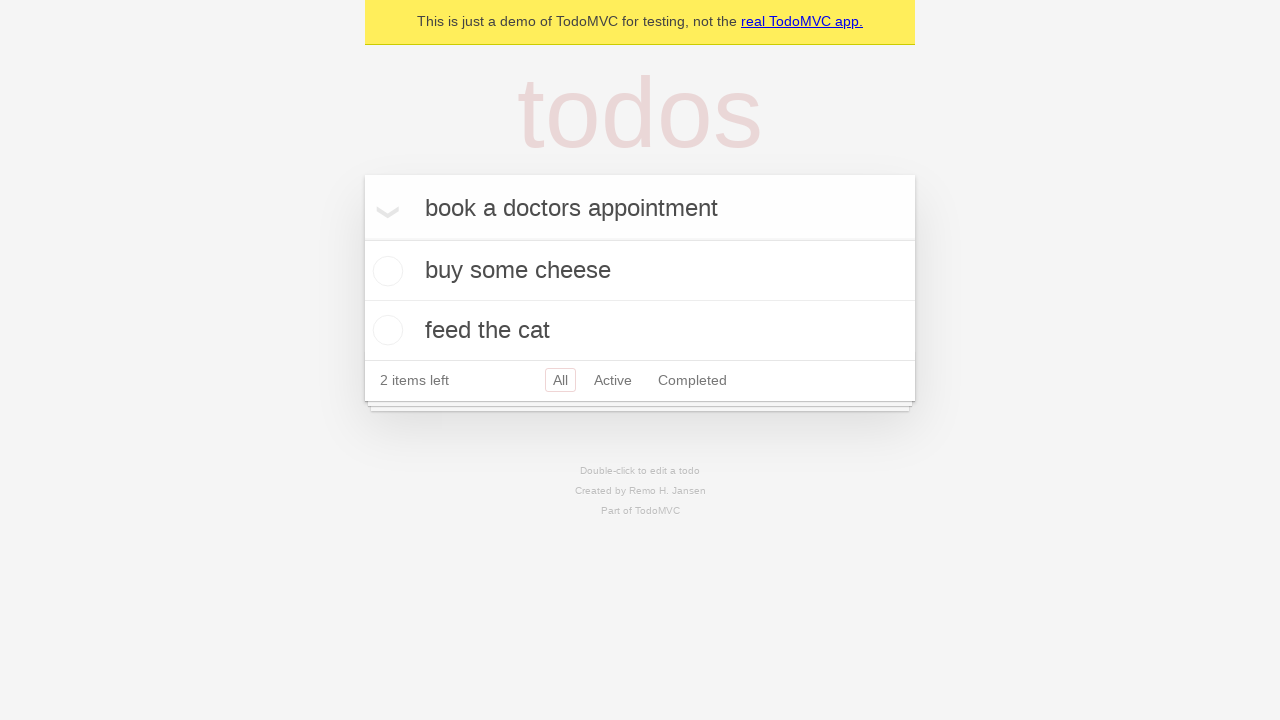

Pressed Enter to add todo 'book a doctors appointment' on internal:attr=[placeholder="What needs to be done?"i]
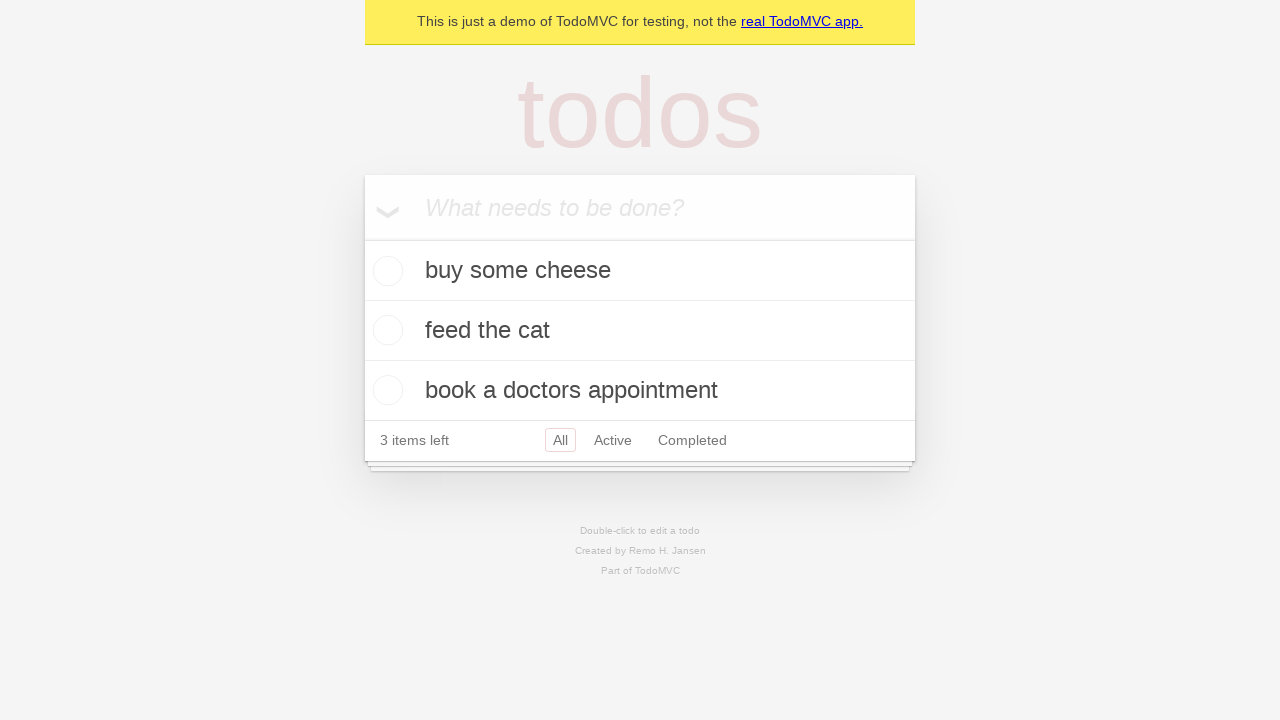

Waited for all 3 todo items to load
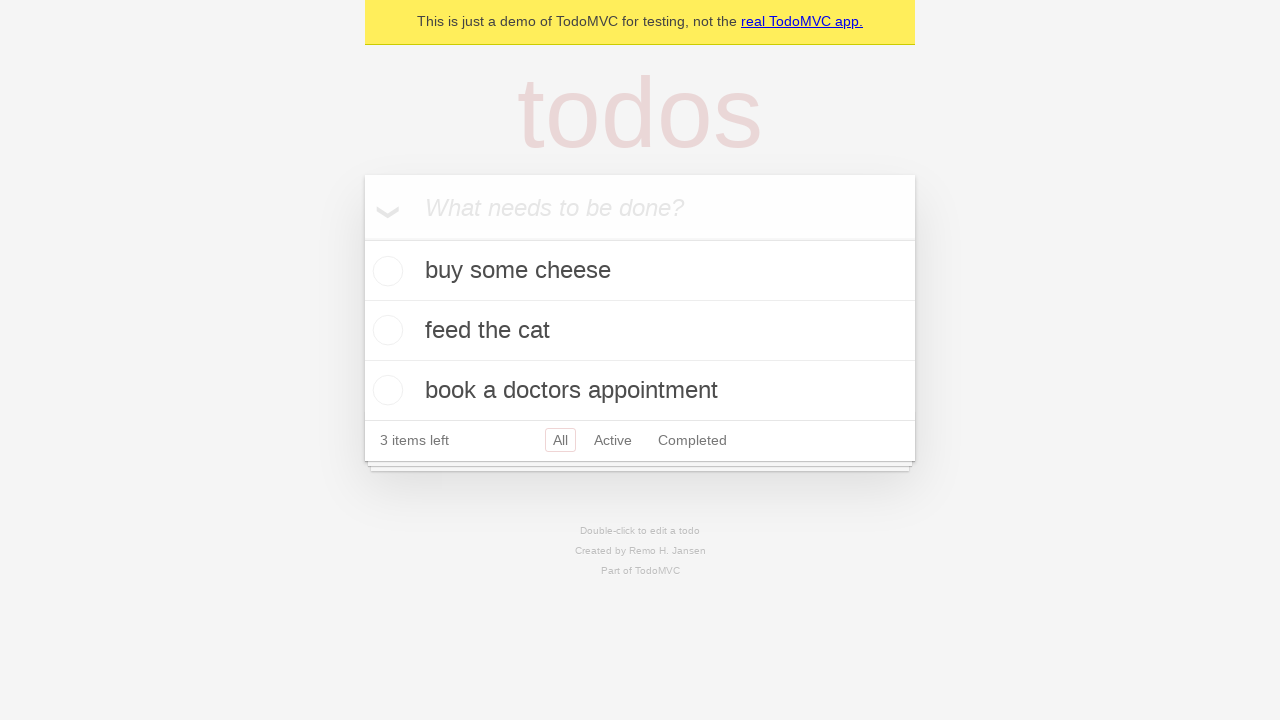

Marked second todo item as complete at (385, 330) on internal:testid=[data-testid="todo-item"s] >> nth=1 >> internal:role=checkbox
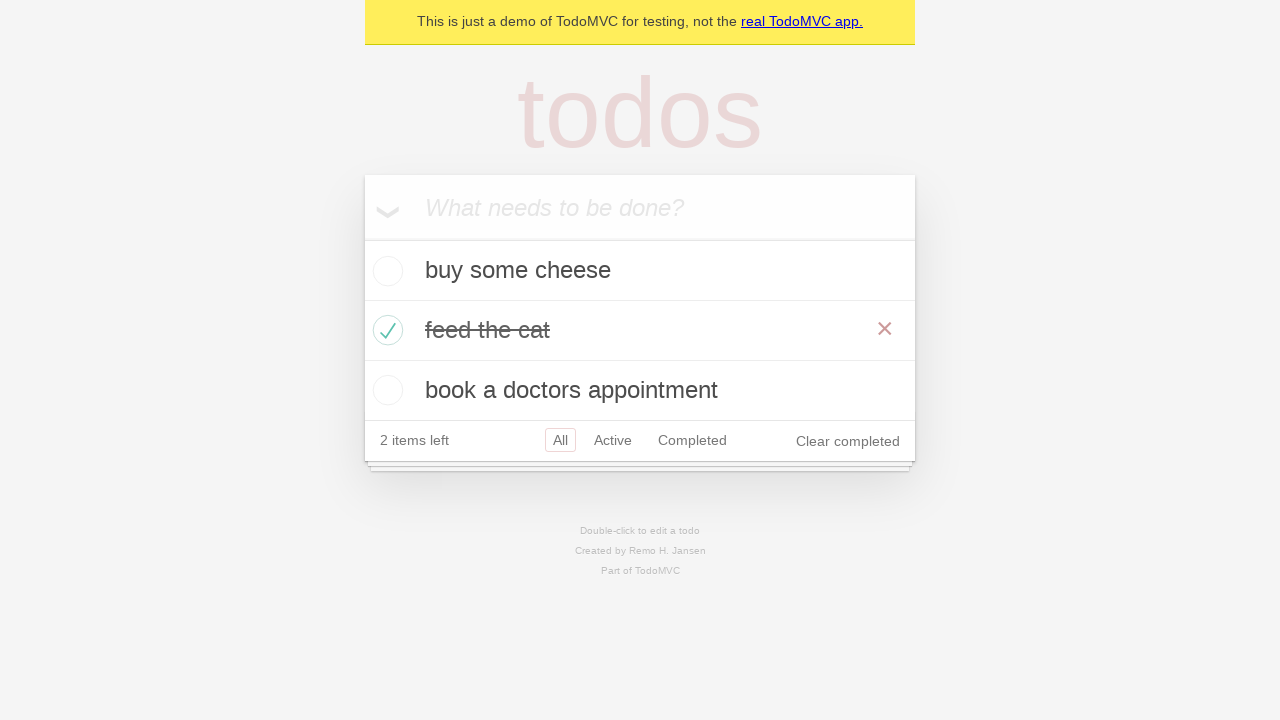

Clicked 'All' filter at (560, 440) on internal:role=link[name="All"i]
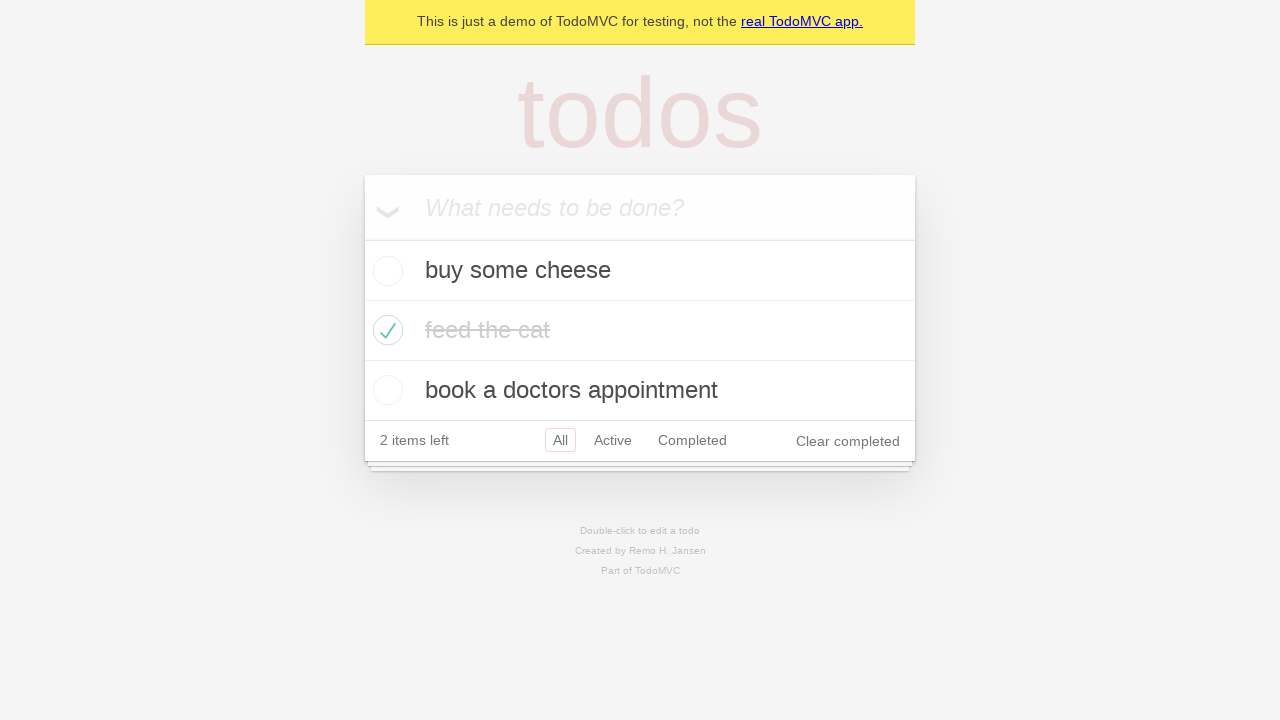

Clicked 'Active' filter at (613, 440) on internal:role=link[name="Active"i]
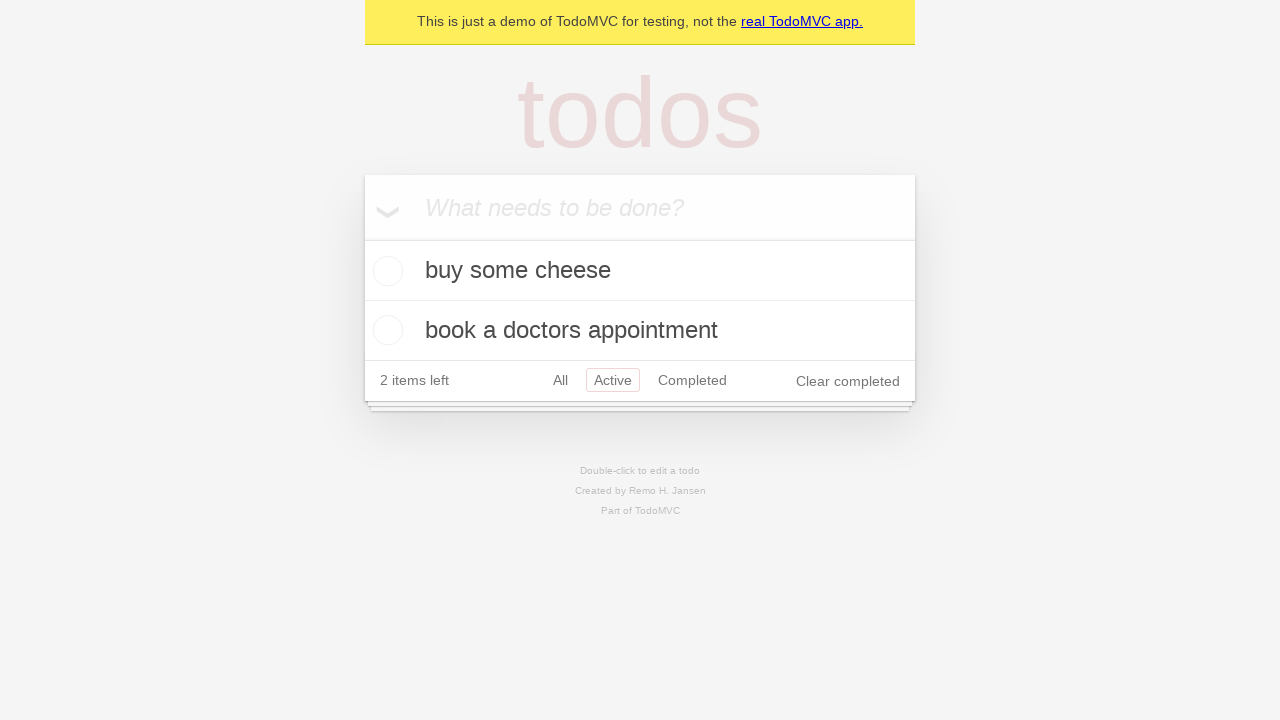

Clicked 'Completed' filter at (692, 380) on internal:role=link[name="Completed"i]
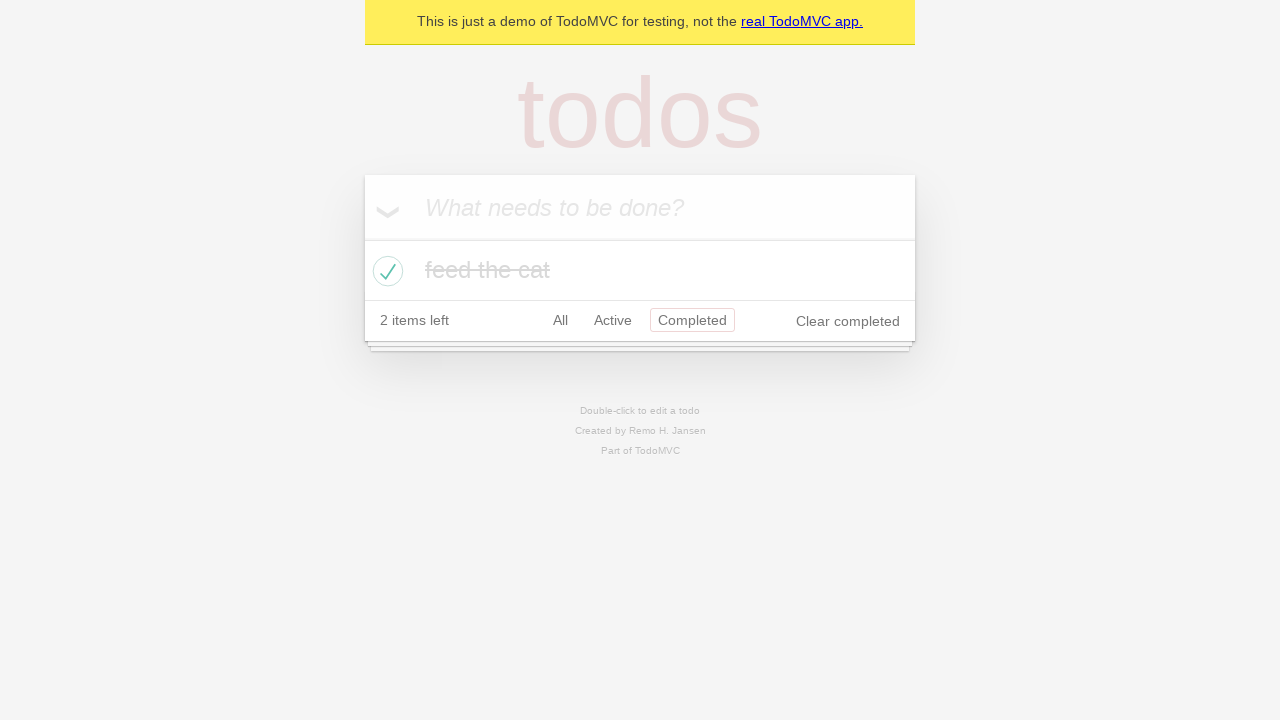

Clicked back button to navigate from 'Completed' to 'Active' filter
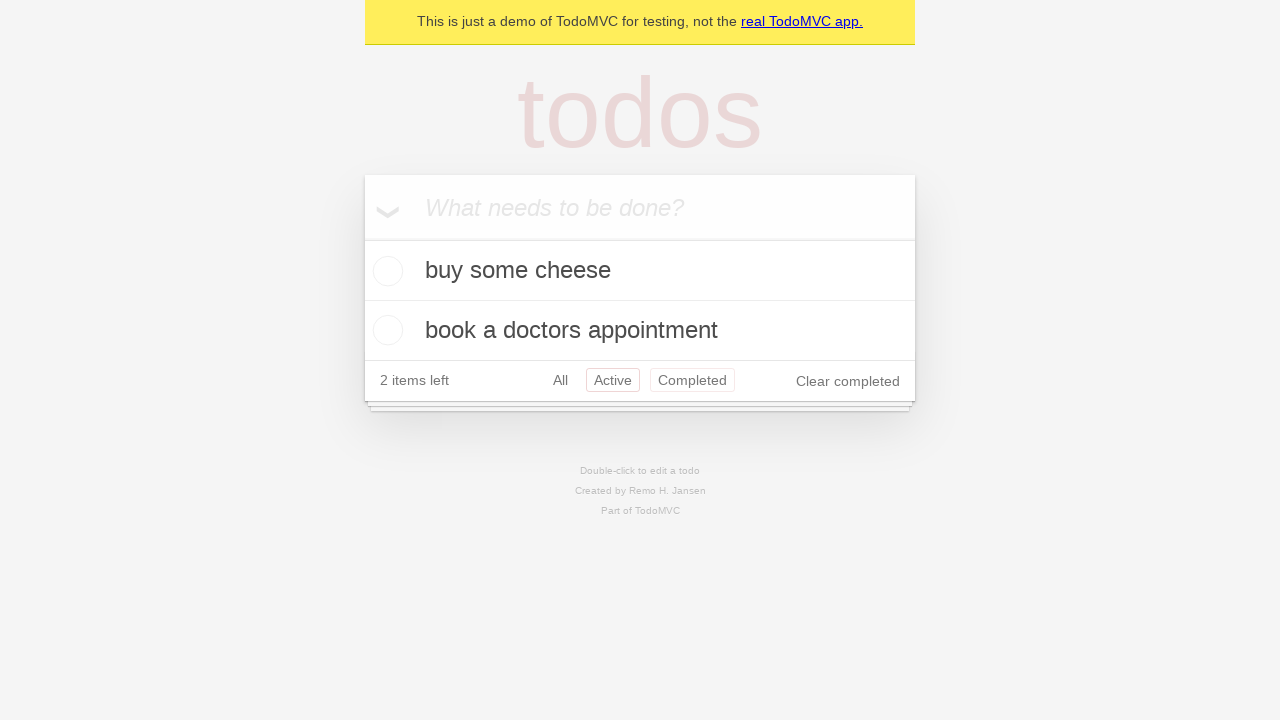

Clicked back button to navigate from 'Active' to 'All' filter
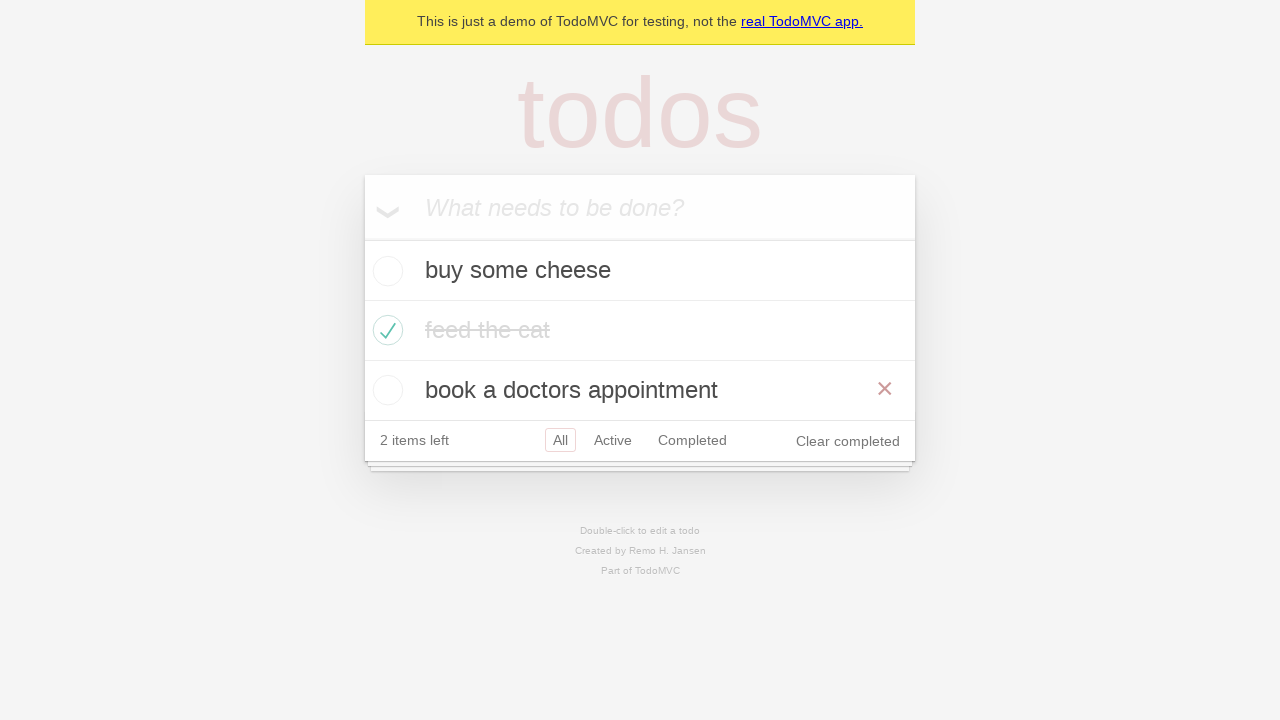

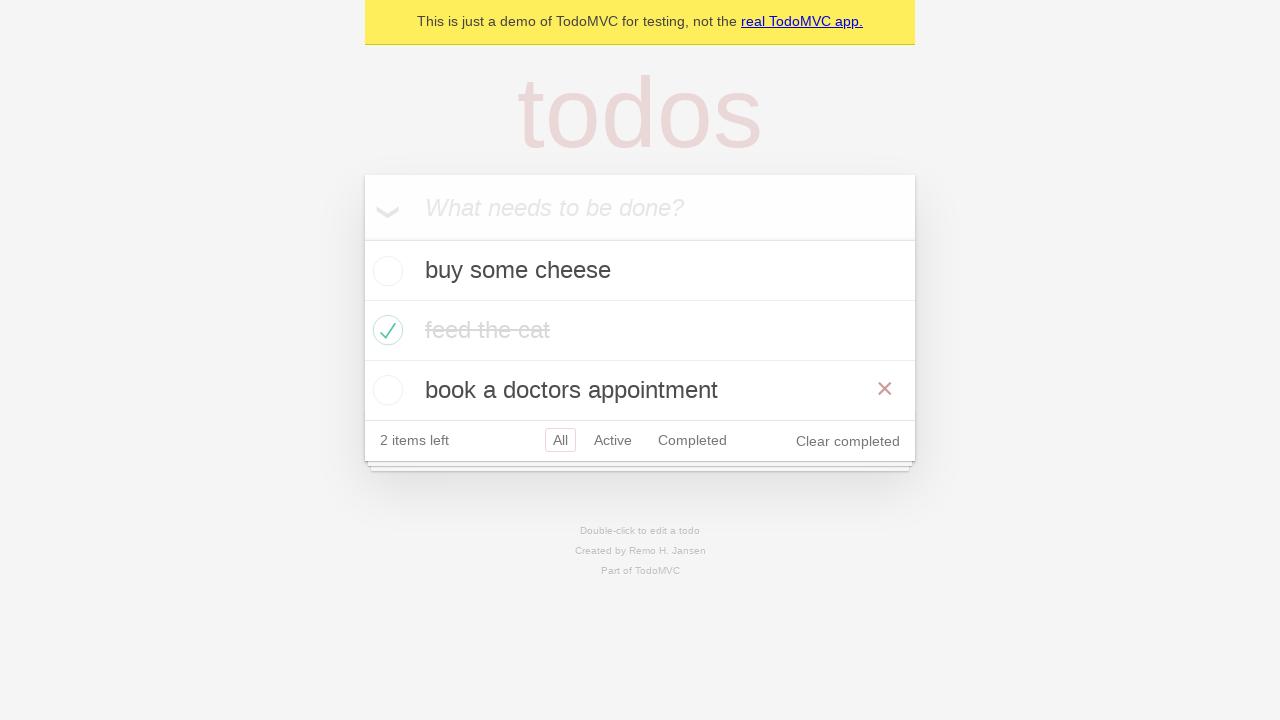